Tests YouTube search functionality by entering a search query, submitting the search, and navigating through YouTube Shorts results by clicking the next button.

Starting URL: https://www.youtube.com/

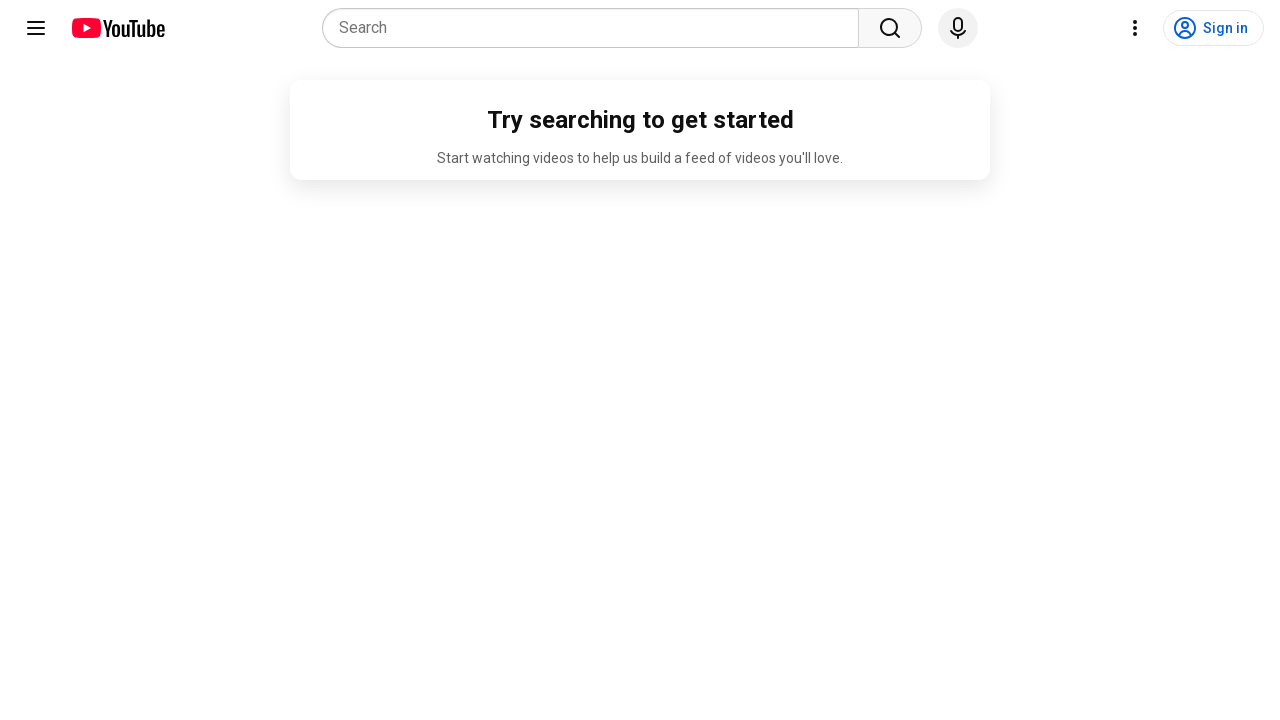

Waited for search input field to load
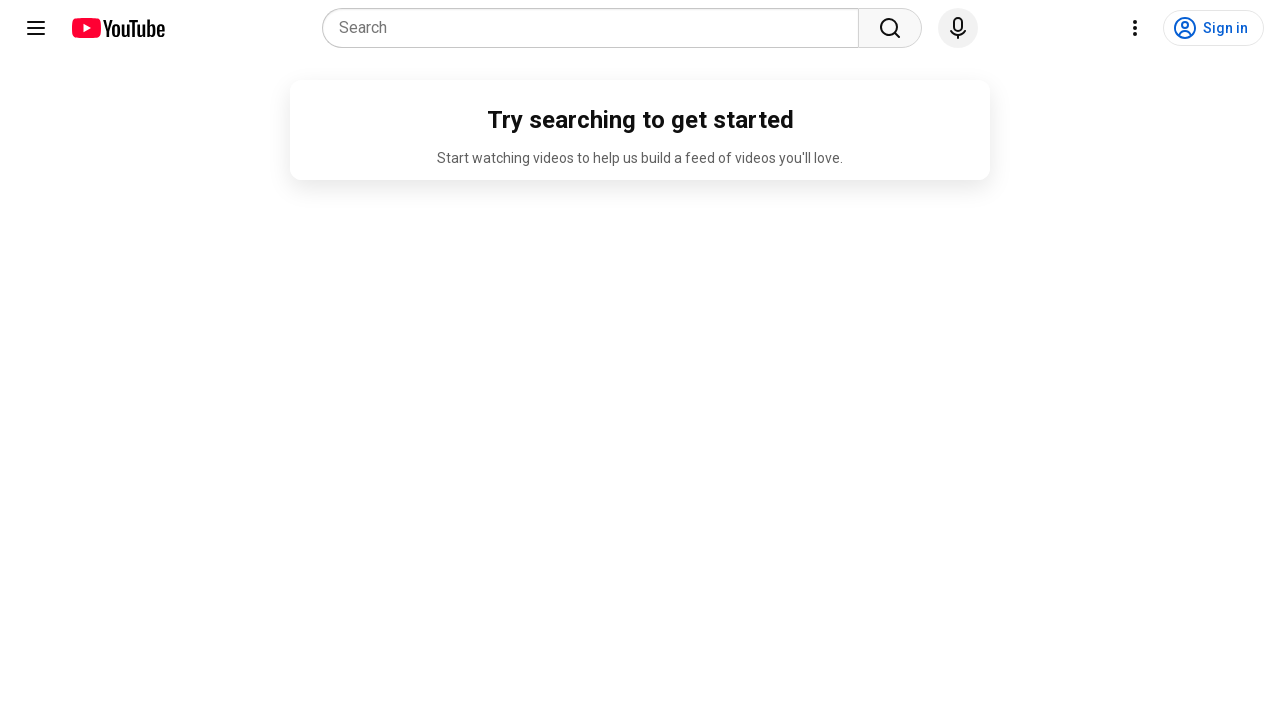

Filled search box with 'python tutorial' on input[name="search_query"]
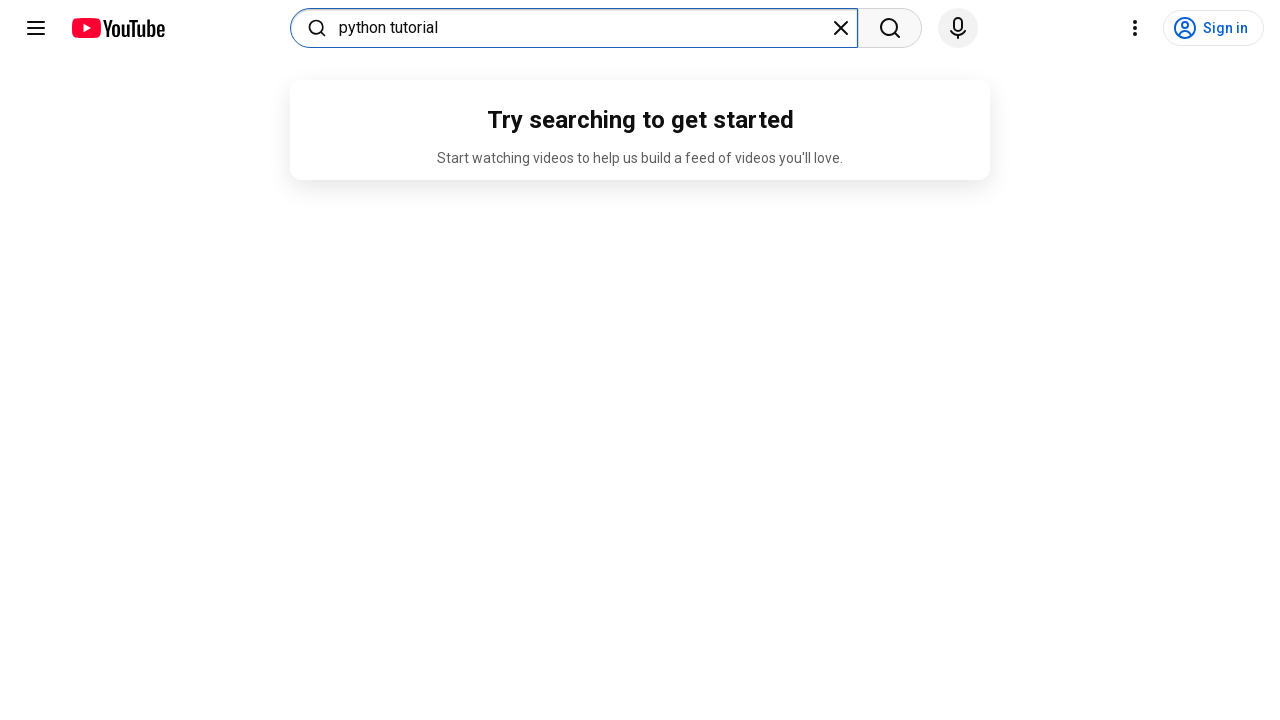

Pressed Enter to submit search query on input[name="search_query"]
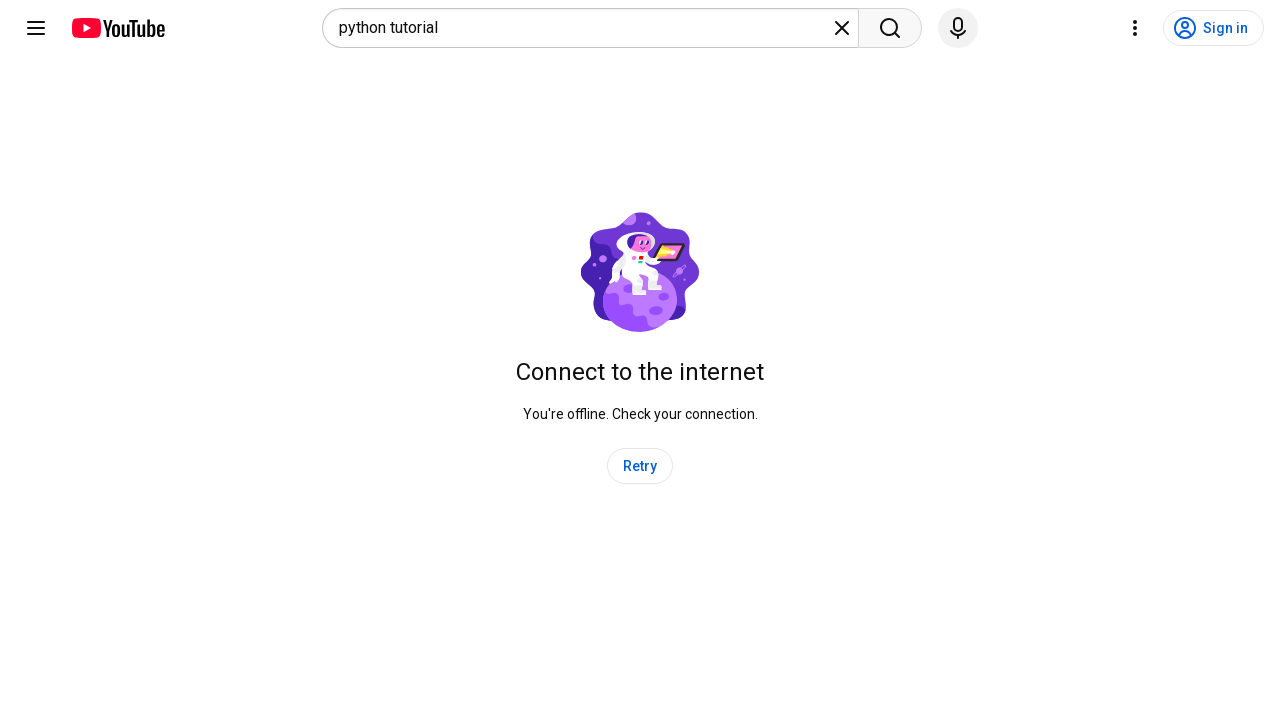

Waited 3 seconds for search results to load
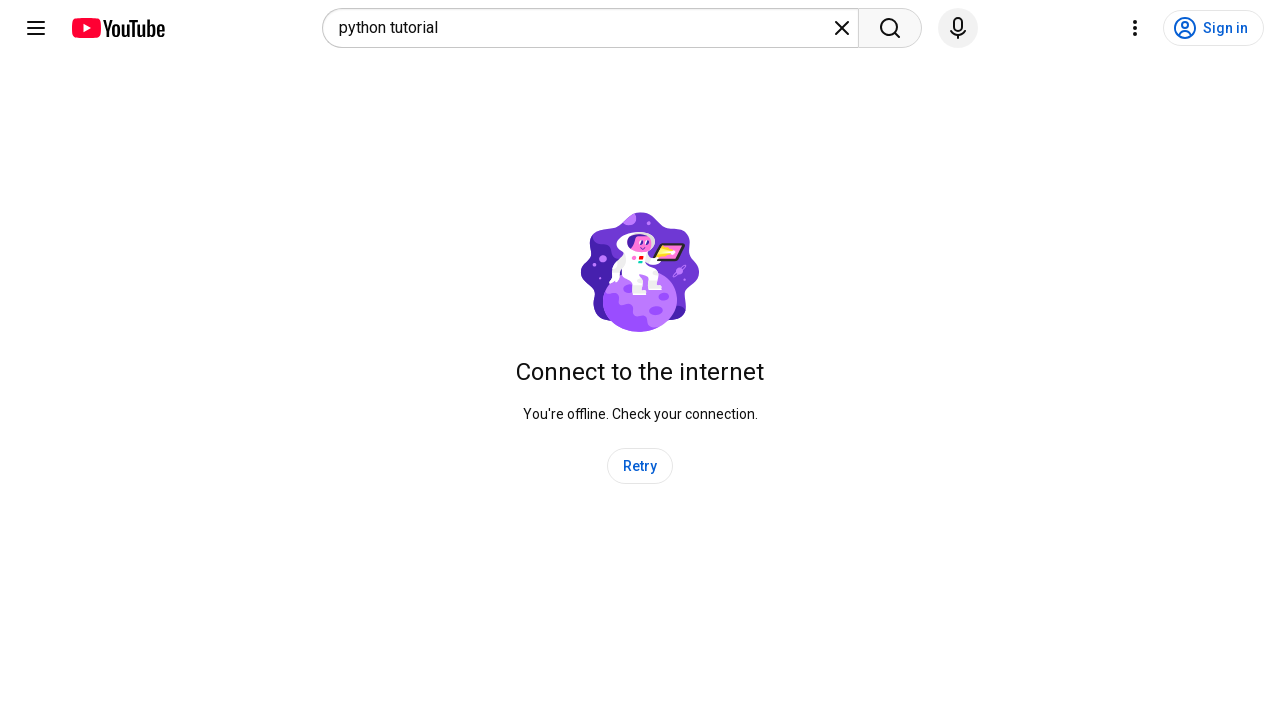

Shorts section not found in search results
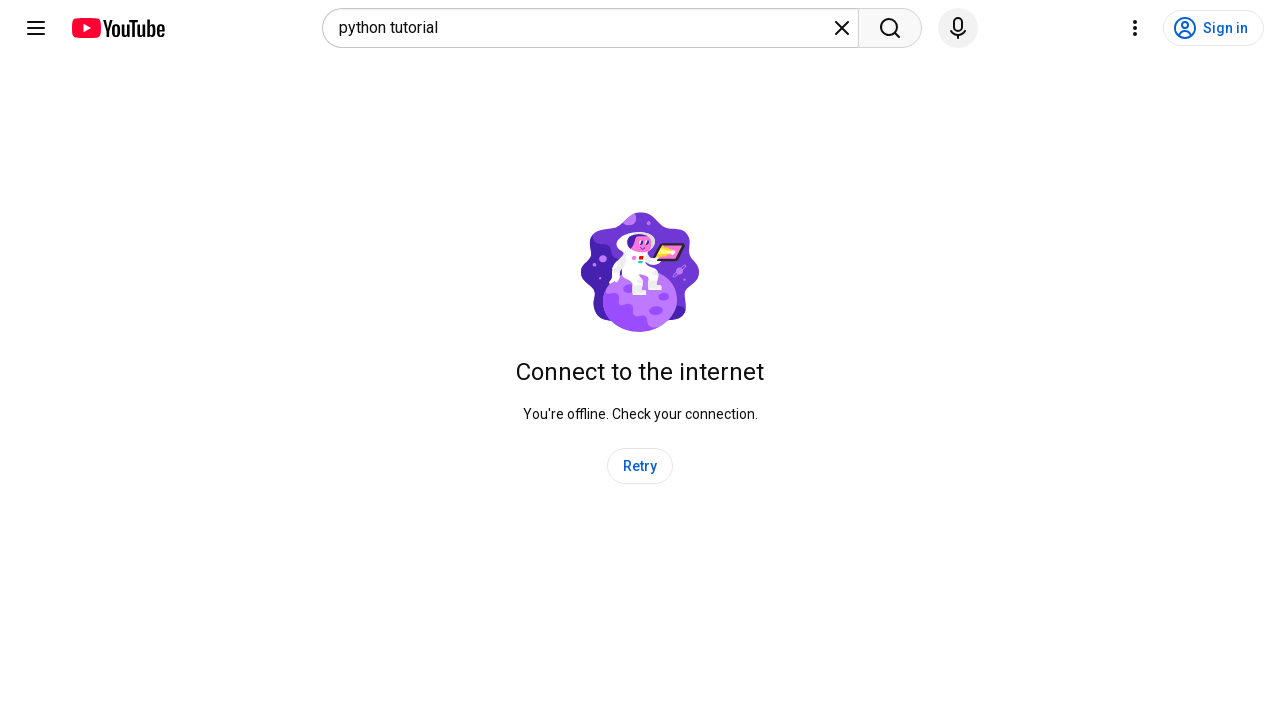

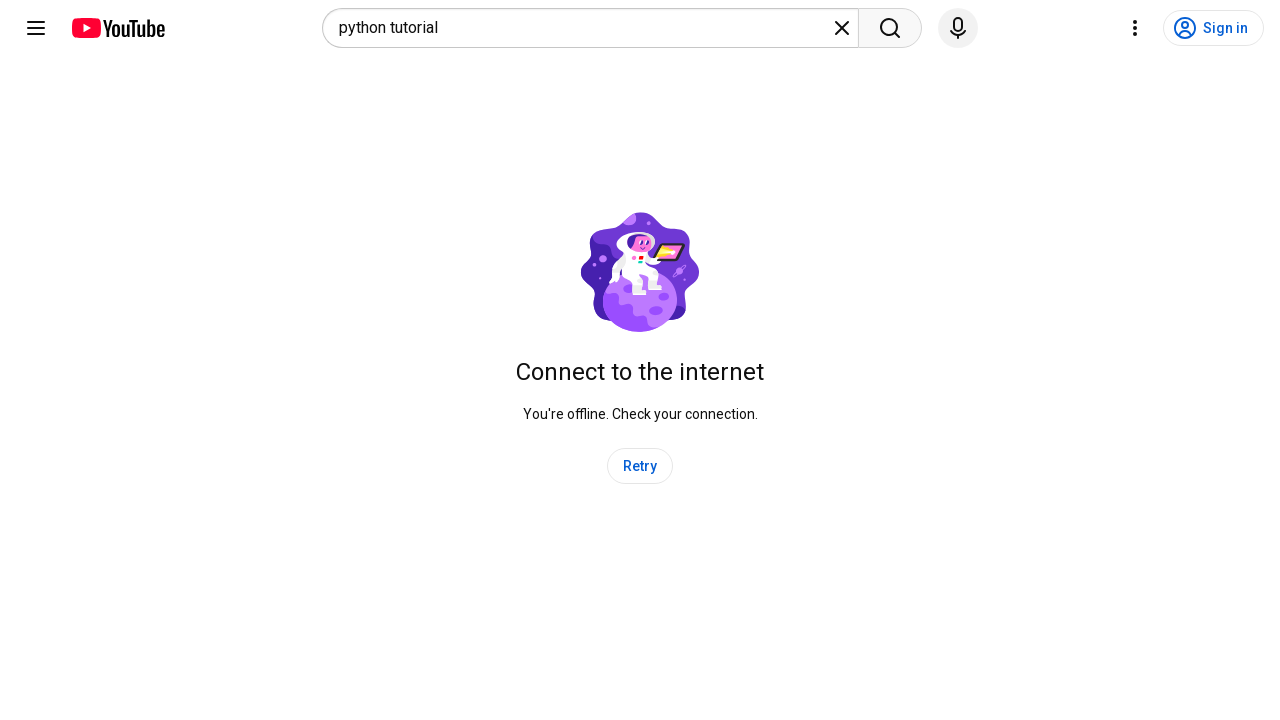